Tests that edits are saved when the input loses focus (blur event)

Starting URL: https://demo.playwright.dev/todomvc

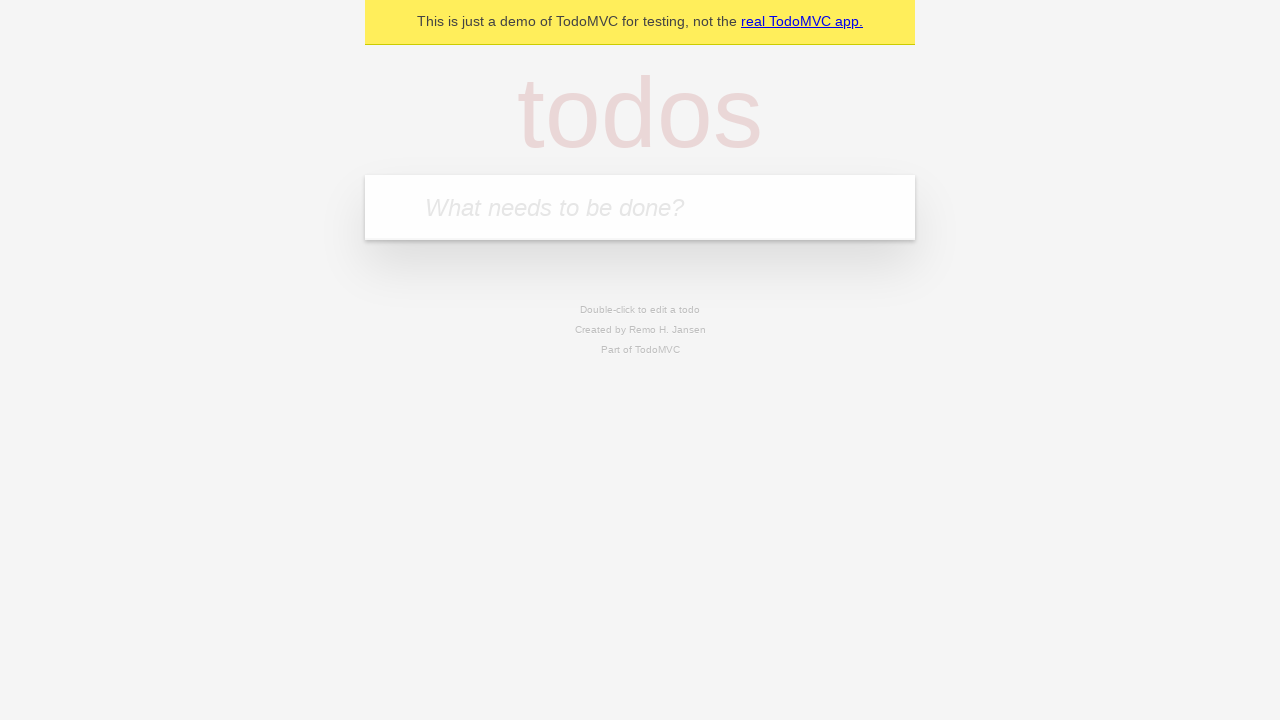

Filled new todo input with 'buy some cheese' on .new-todo
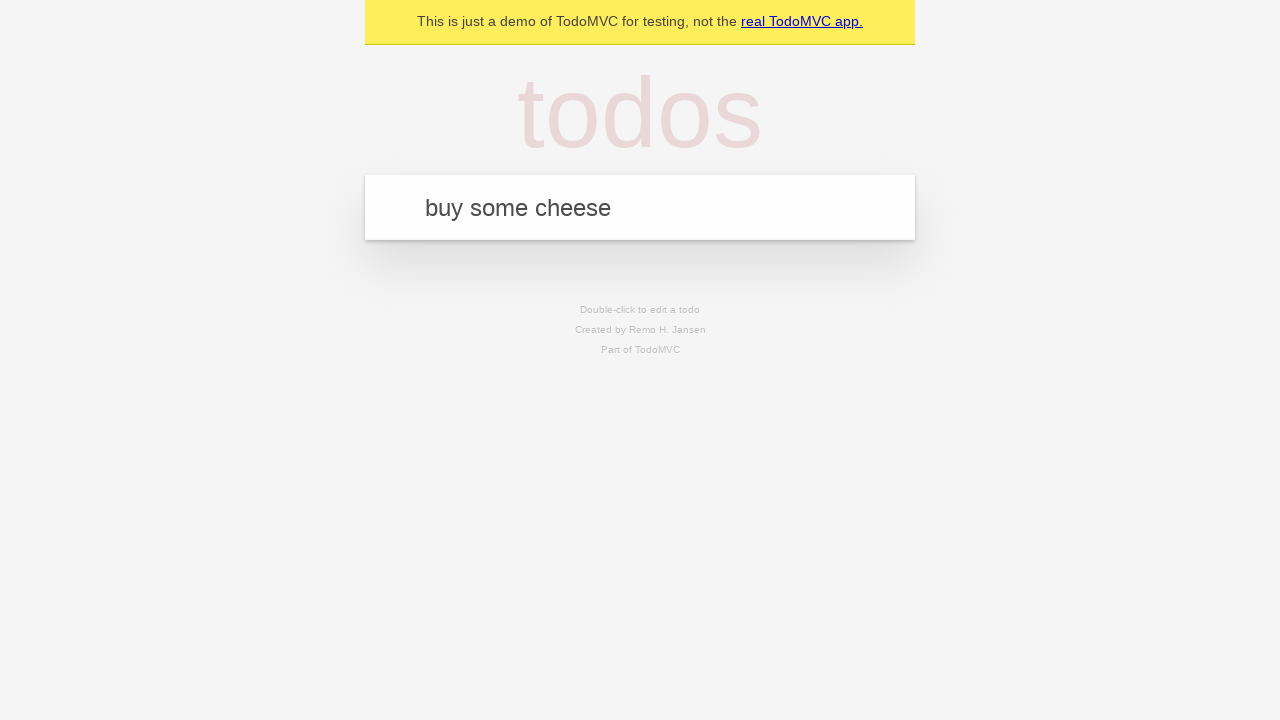

Pressed Enter to create first todo on .new-todo
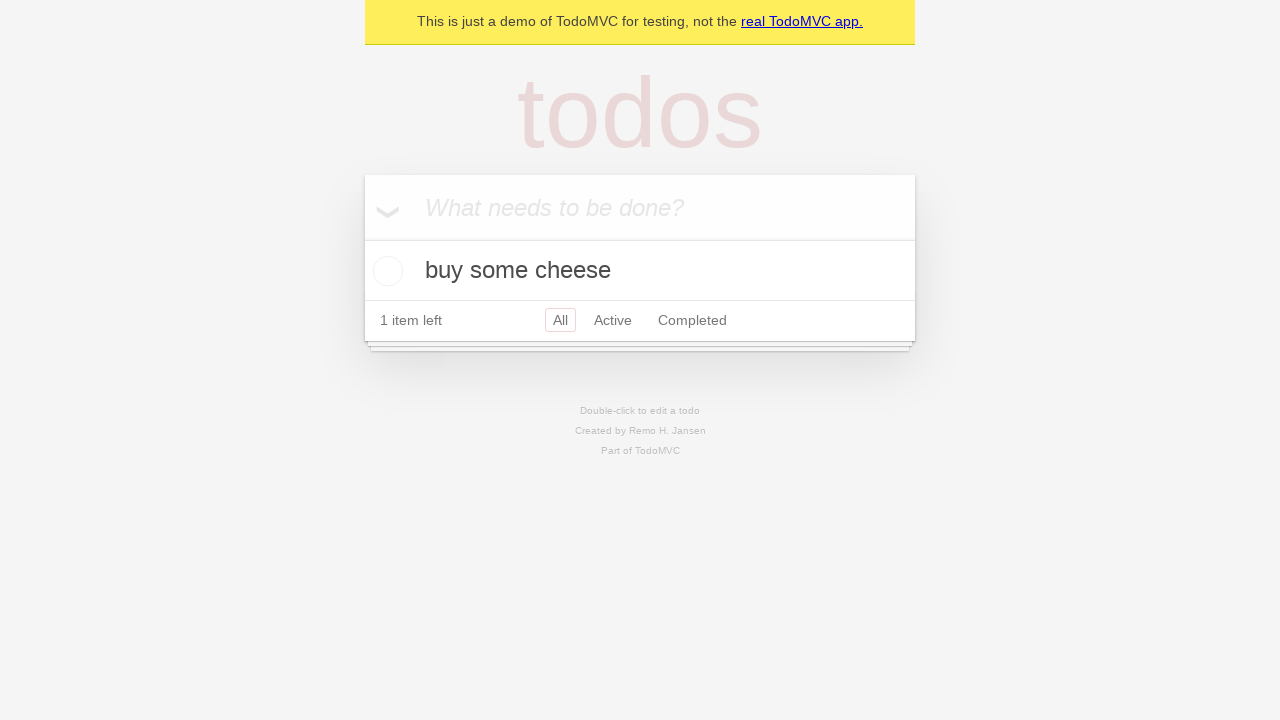

Filled new todo input with 'feed the cat' on .new-todo
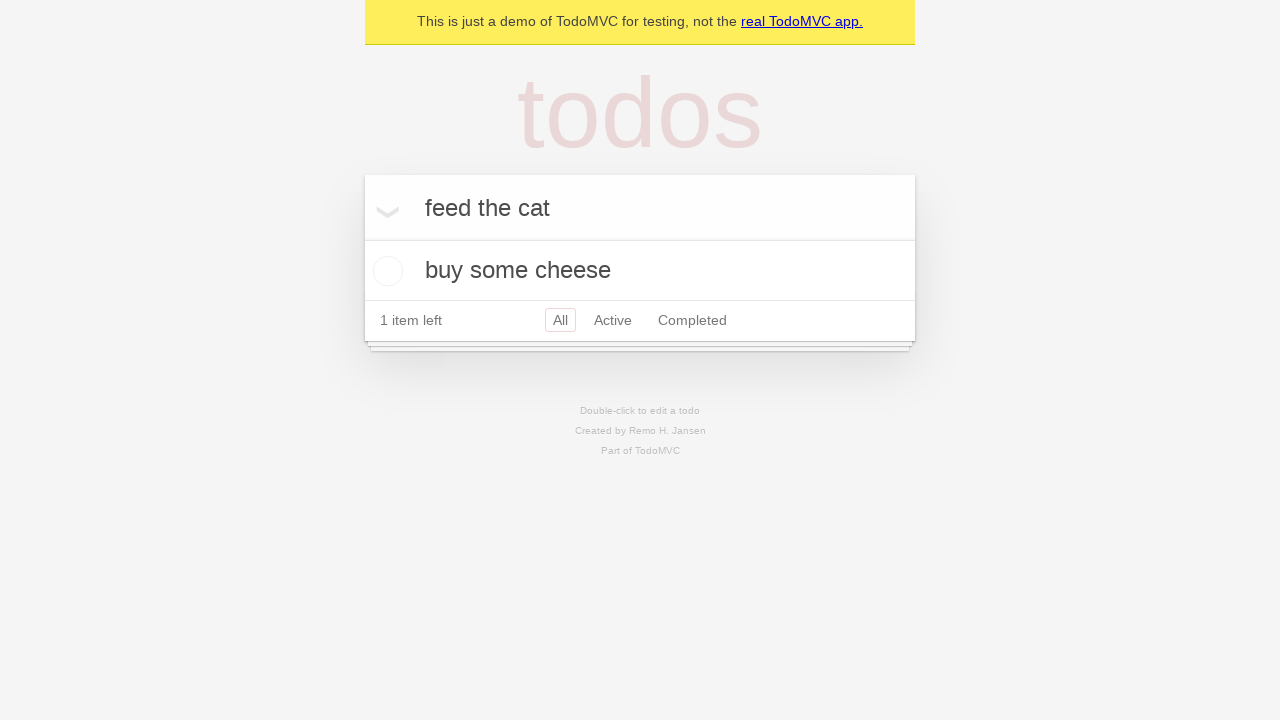

Pressed Enter to create second todo on .new-todo
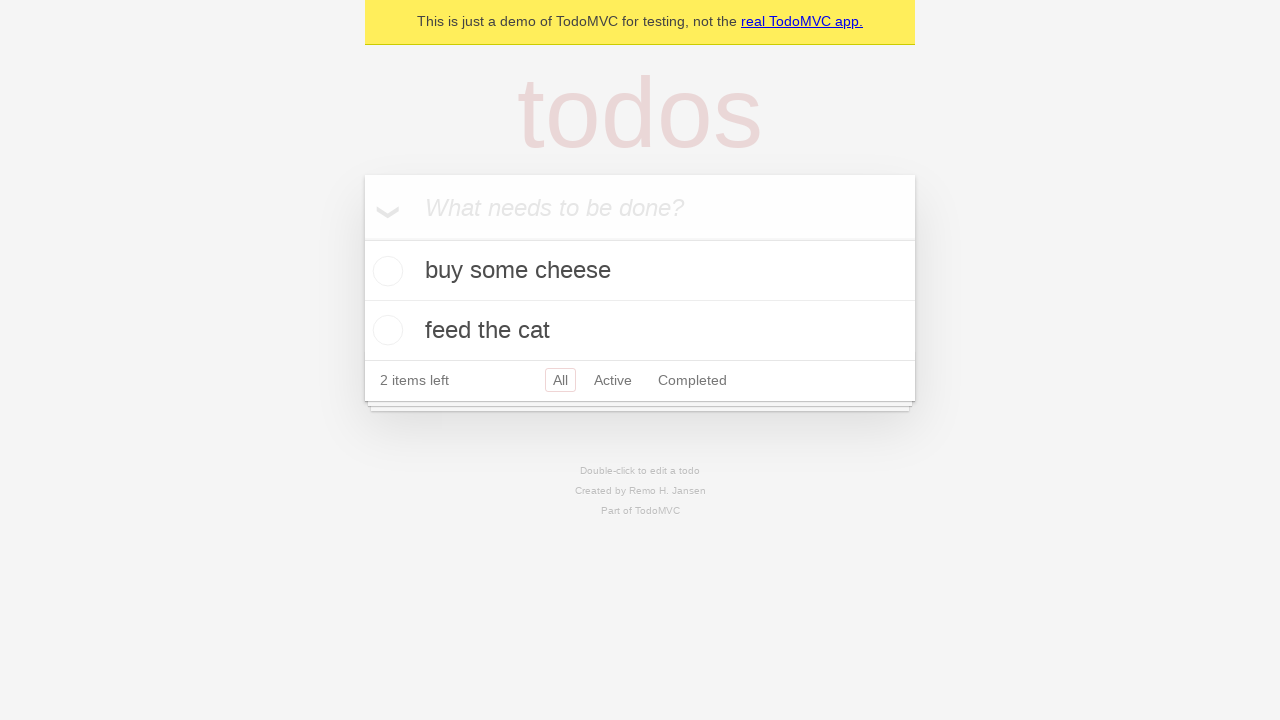

Filled new todo input with 'book a doctors appointment' on .new-todo
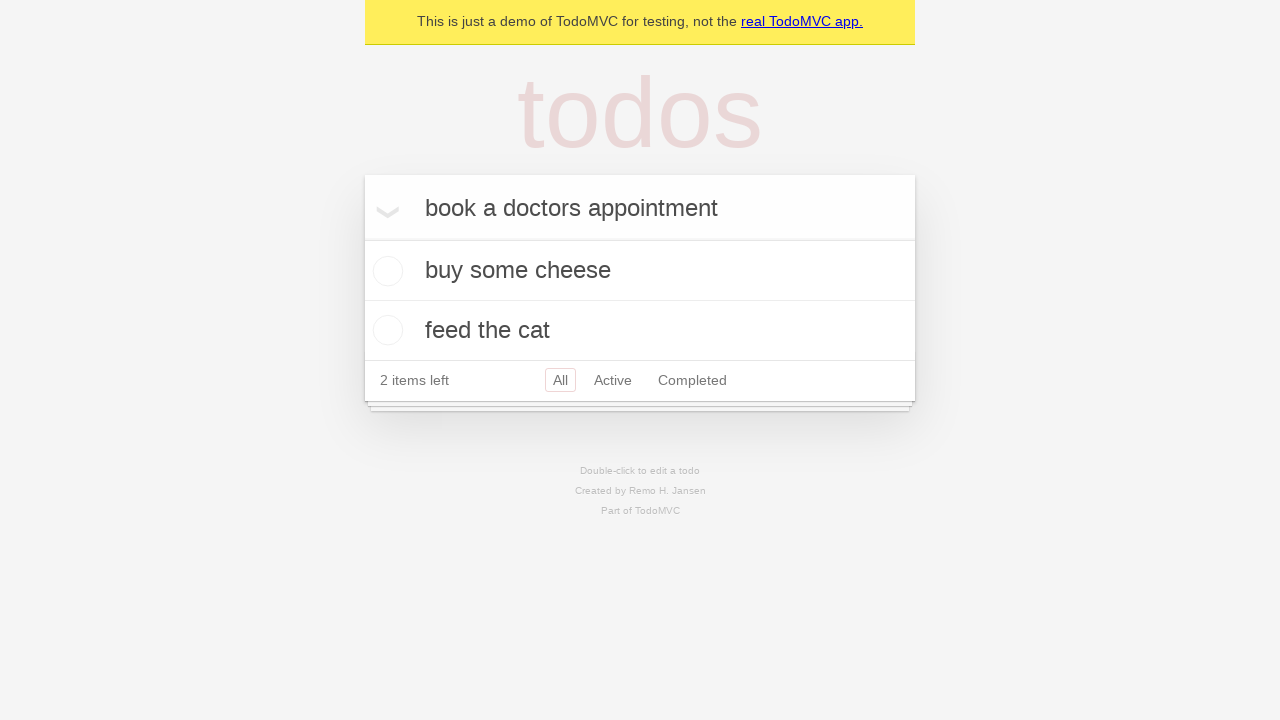

Pressed Enter to create third todo on .new-todo
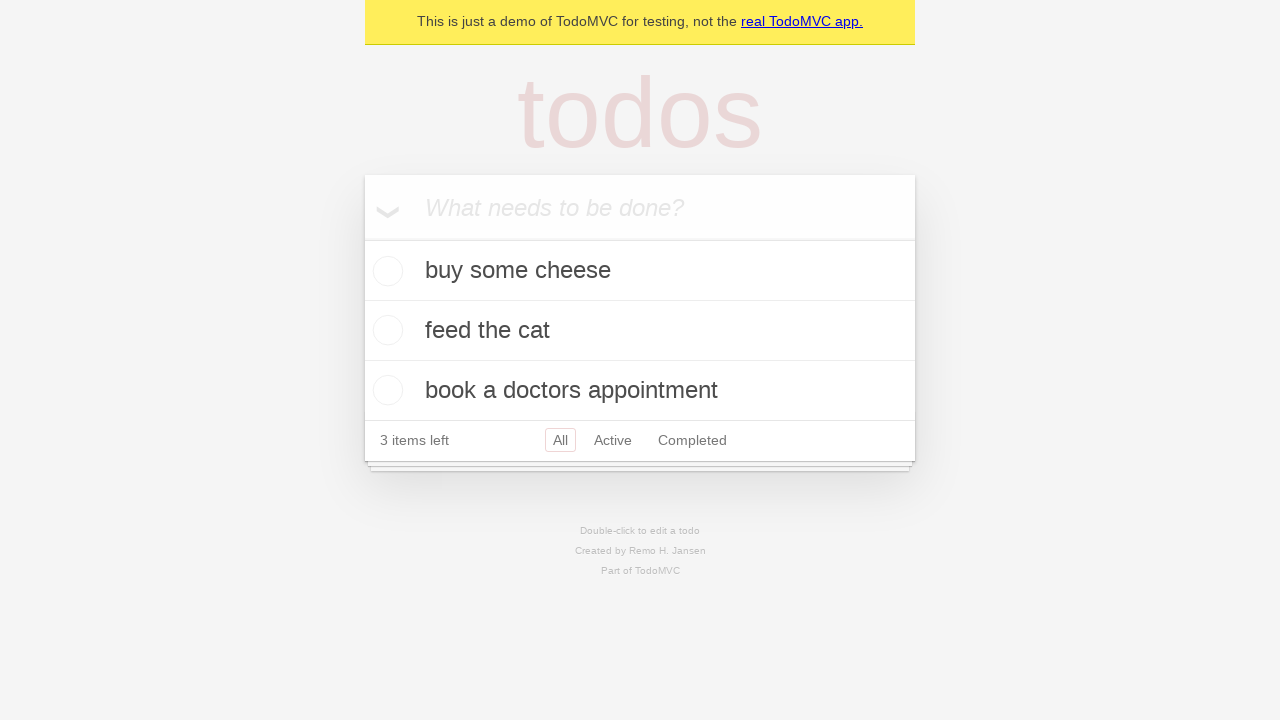

Double-clicked second todo to enter edit mode at (640, 331) on .todo-list li >> nth=1
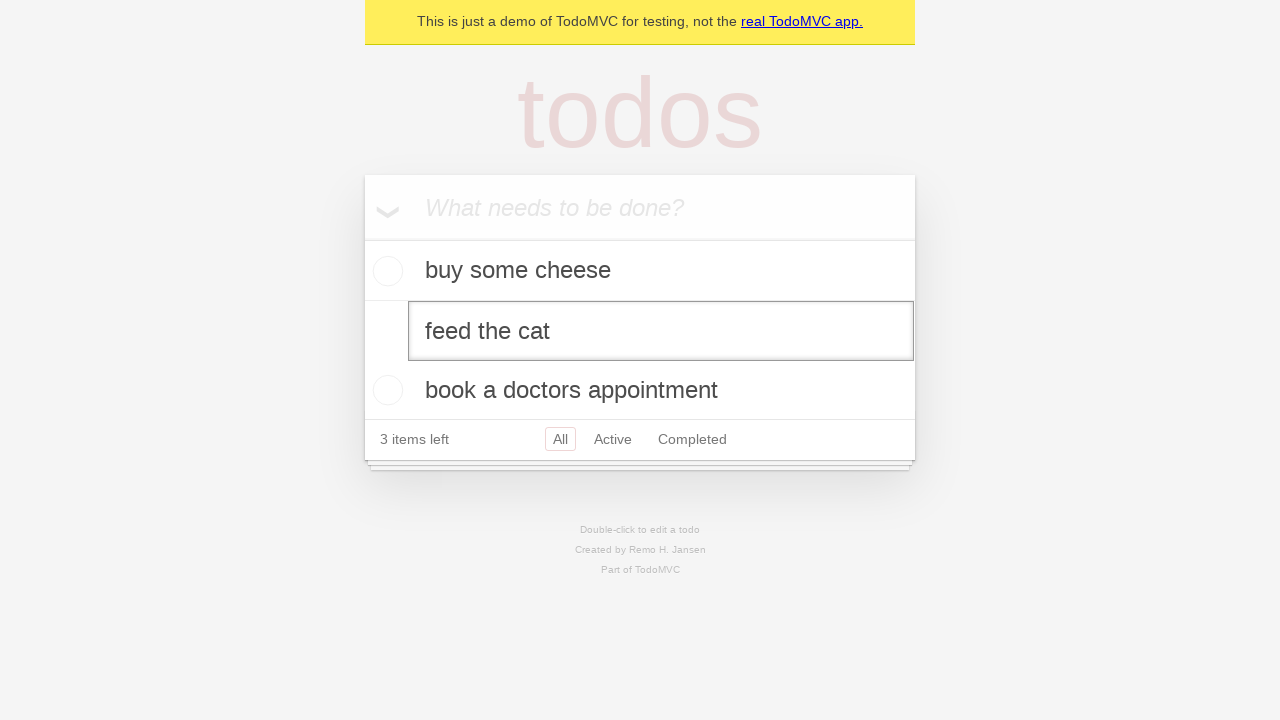

Filled edit field with 'buy some sausages' on .todo-list li >> nth=1 >> .edit
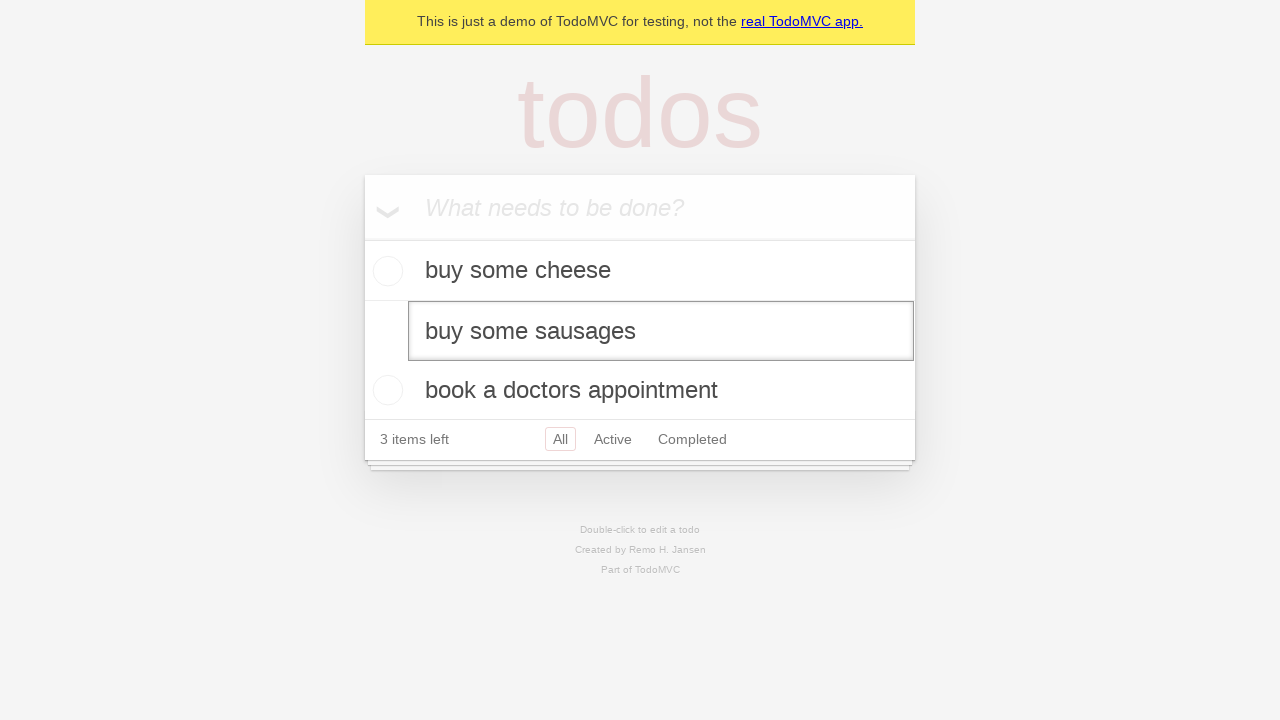

Dispatched blur event to save edited todo
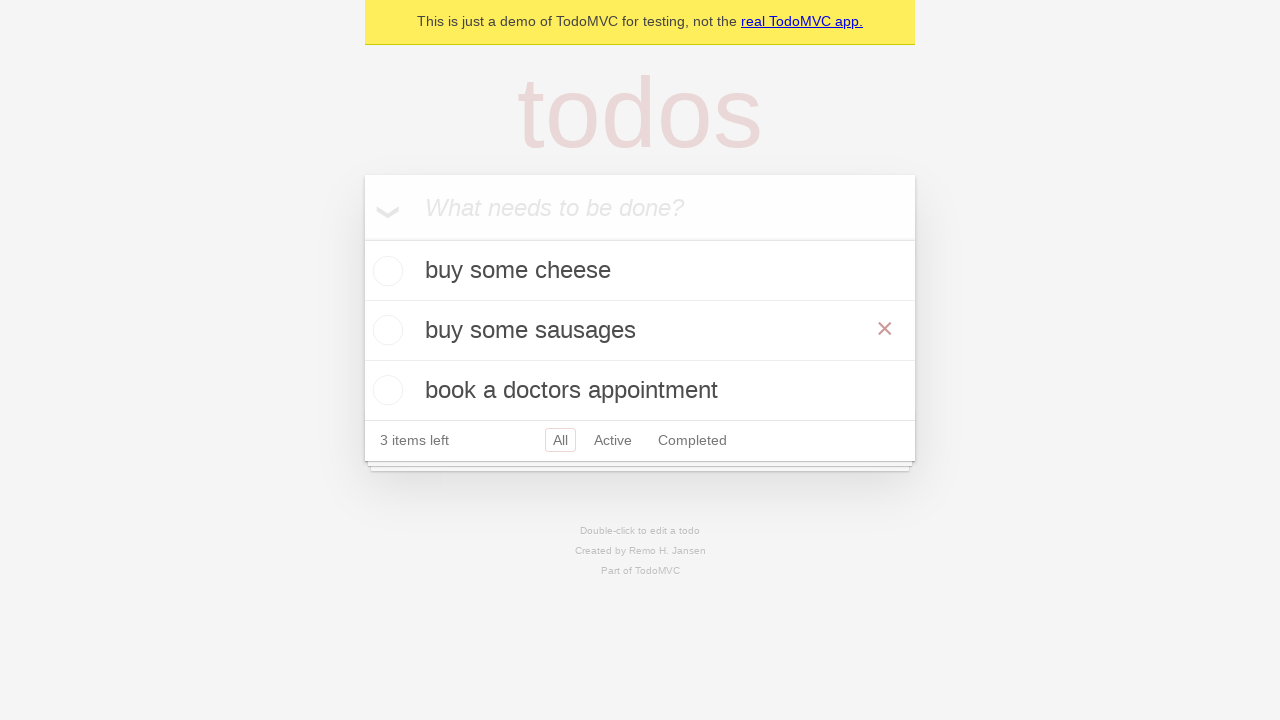

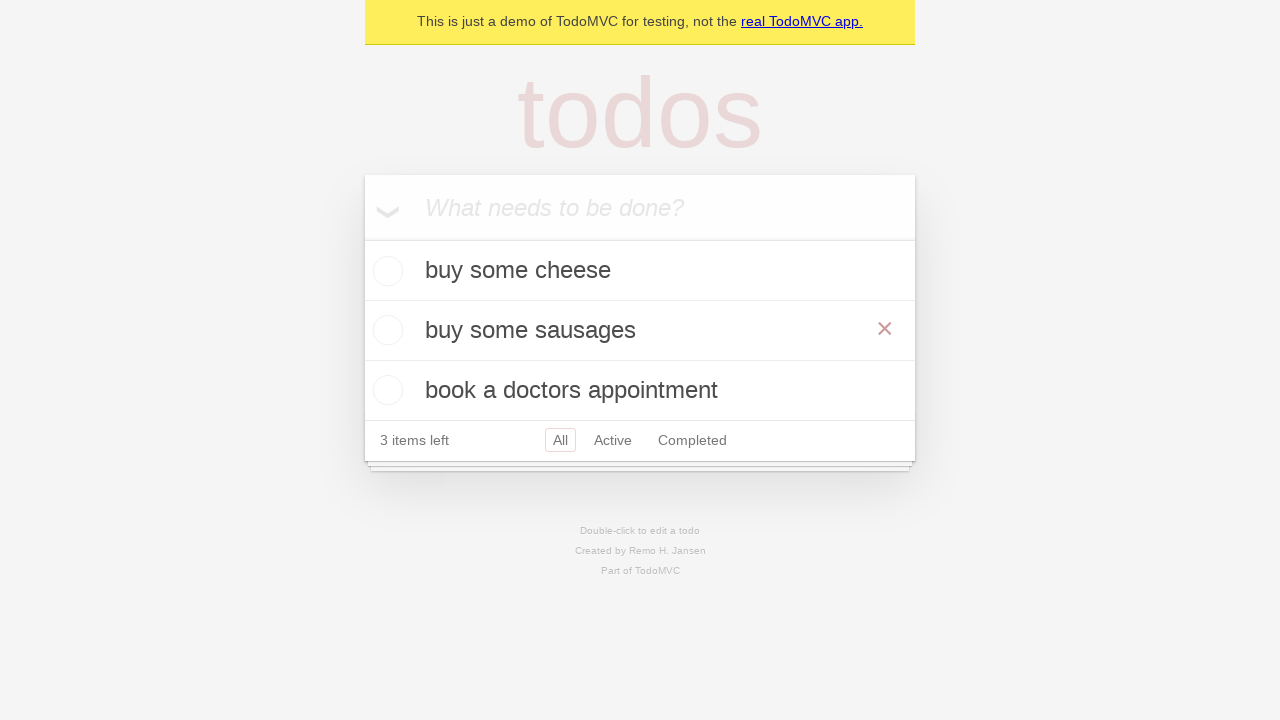